Tests radio button interaction on an automation practice page by clicking every even-indexed radio button (0, 2, 4...) with delays between each click.

Starting URL: https://rahulshettyacademy.com/AutomationPractice/

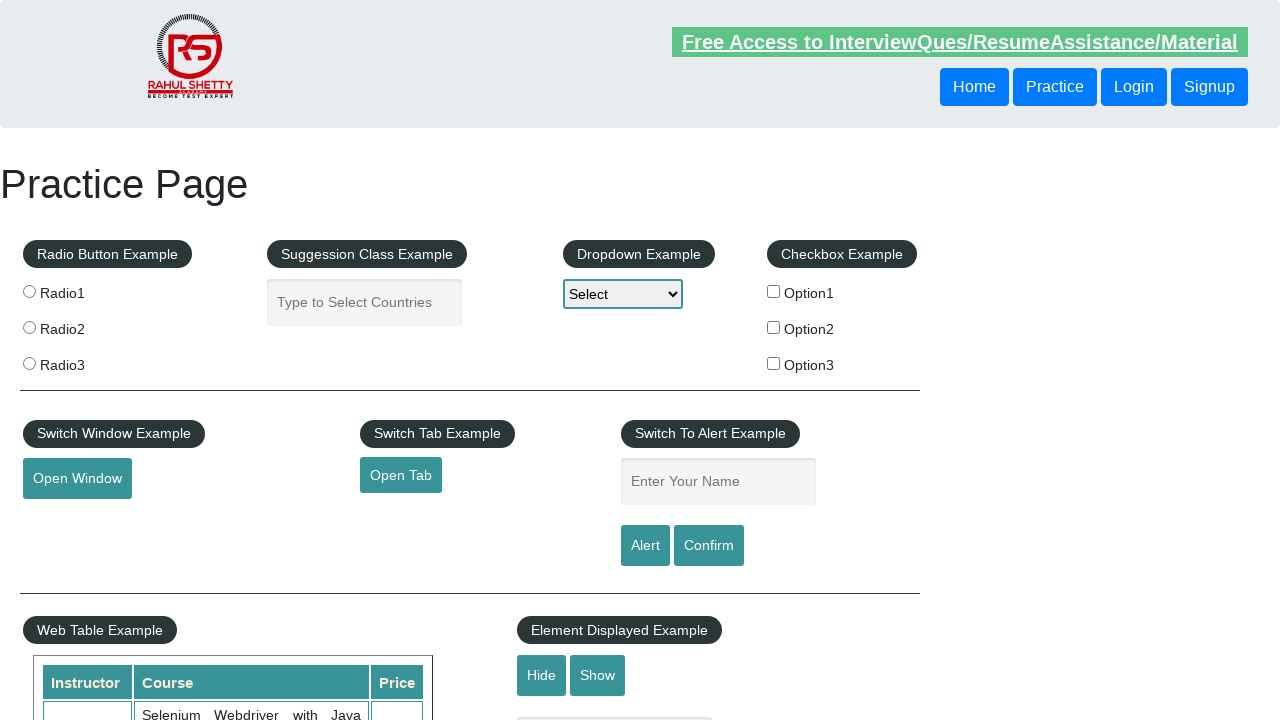

Waited for radio buttons to load on the page
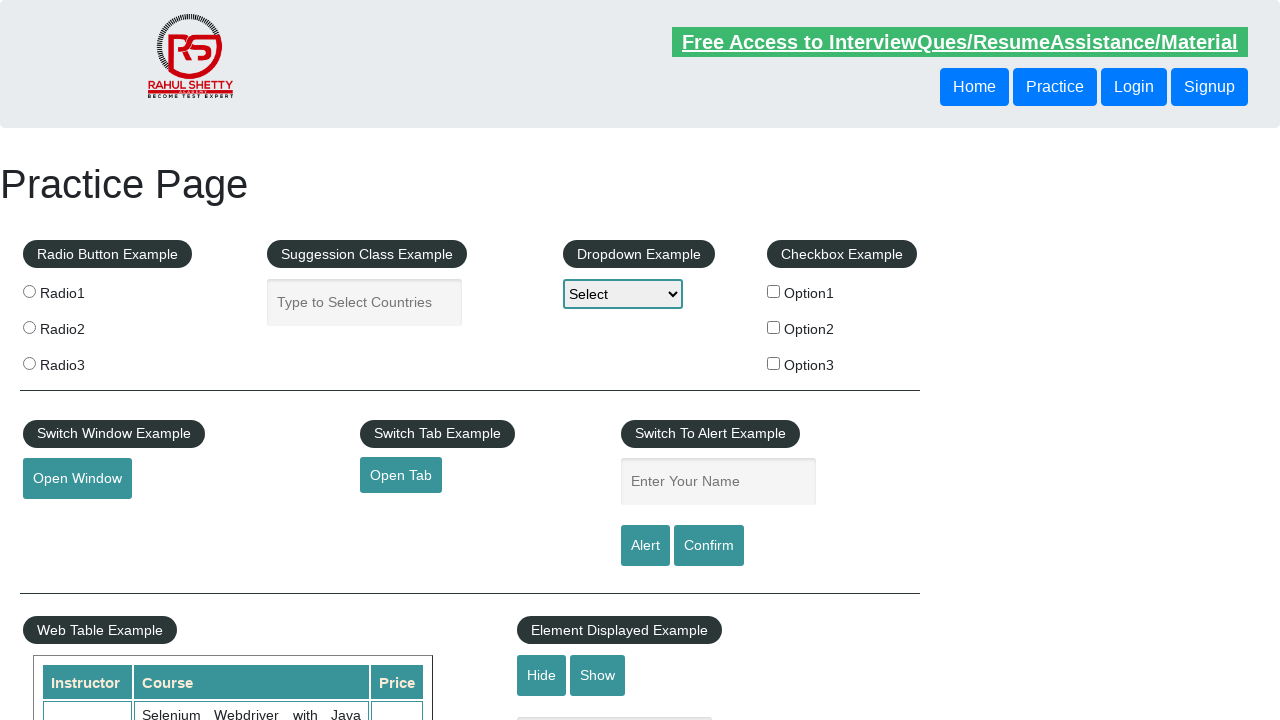

Located all radio button elements on the page
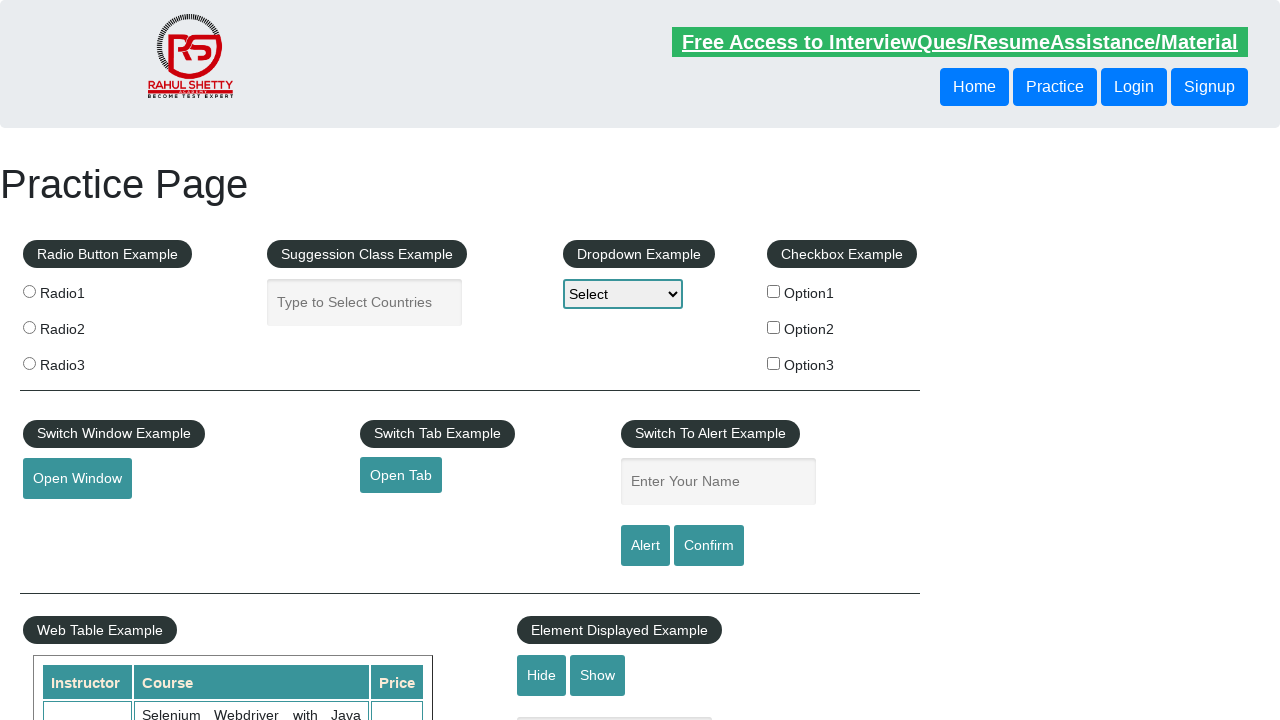

Counted 3 total radio buttons on the page
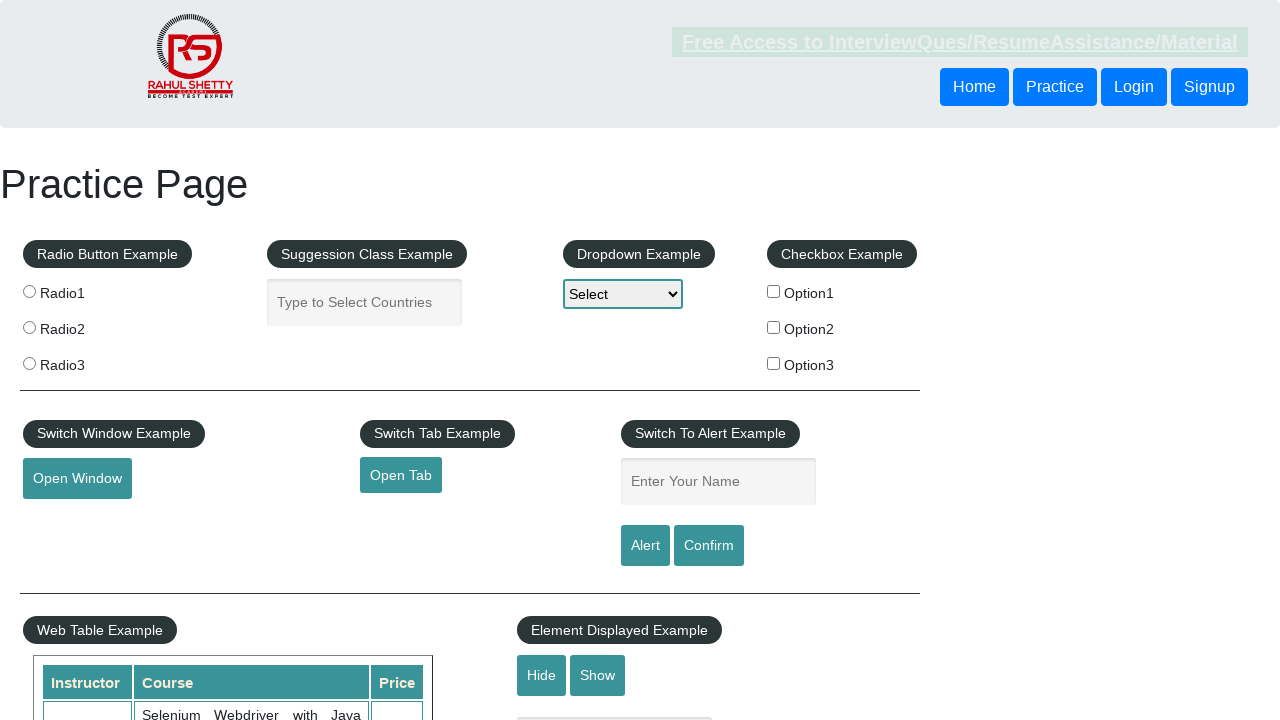

Clicked radio button at index 0 at (29, 291) on input[type='radio'] >> nth=0
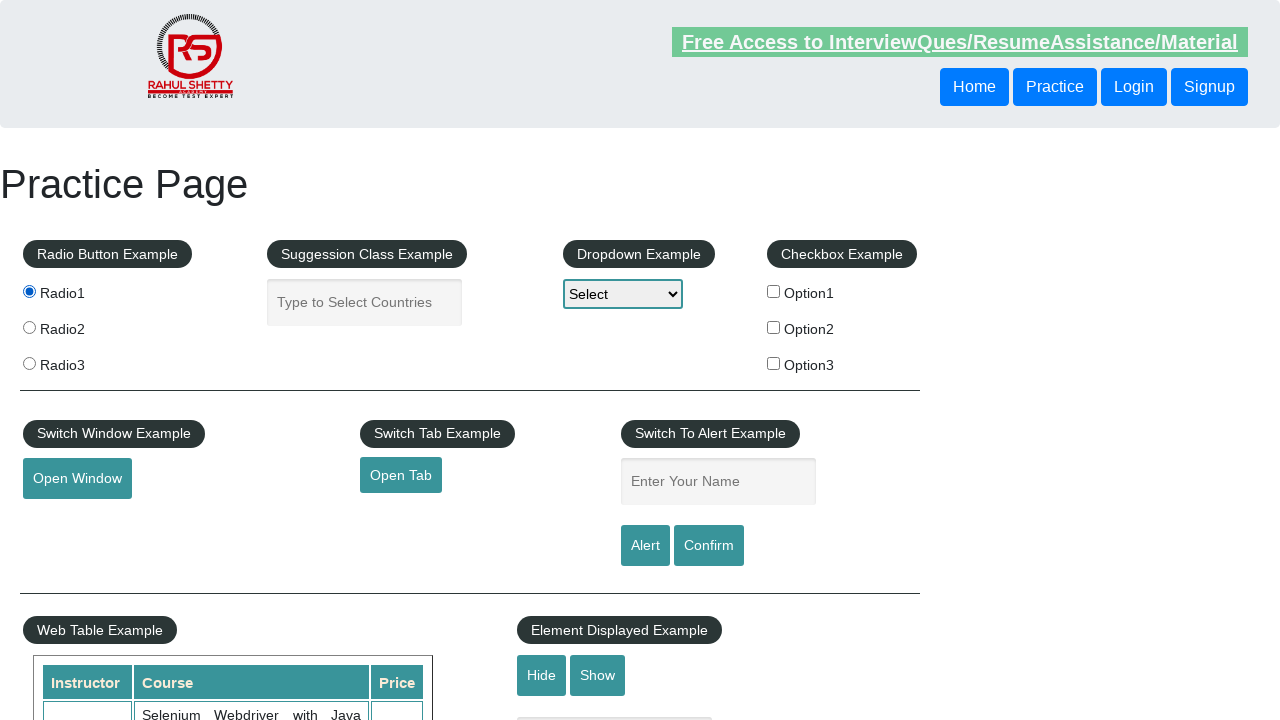

Waited 2 seconds after clicking radio button at index 0
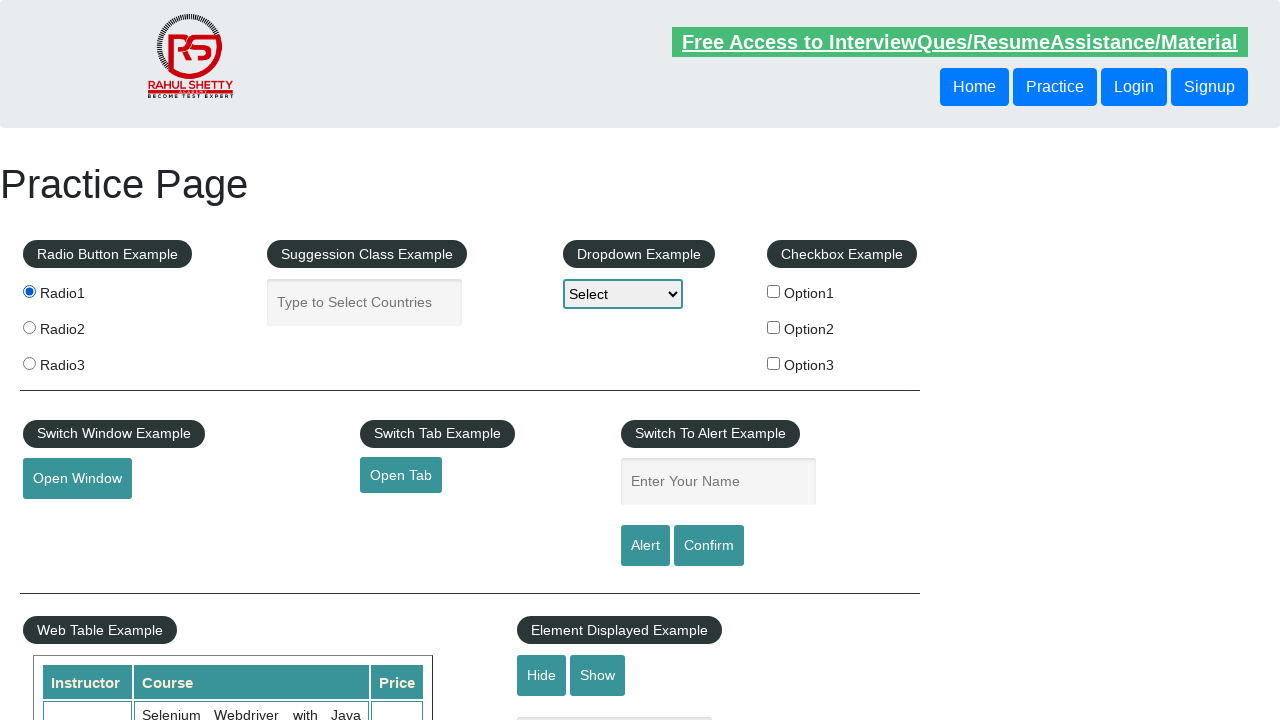

Clicked radio button at index 2 at (29, 363) on input[type='radio'] >> nth=2
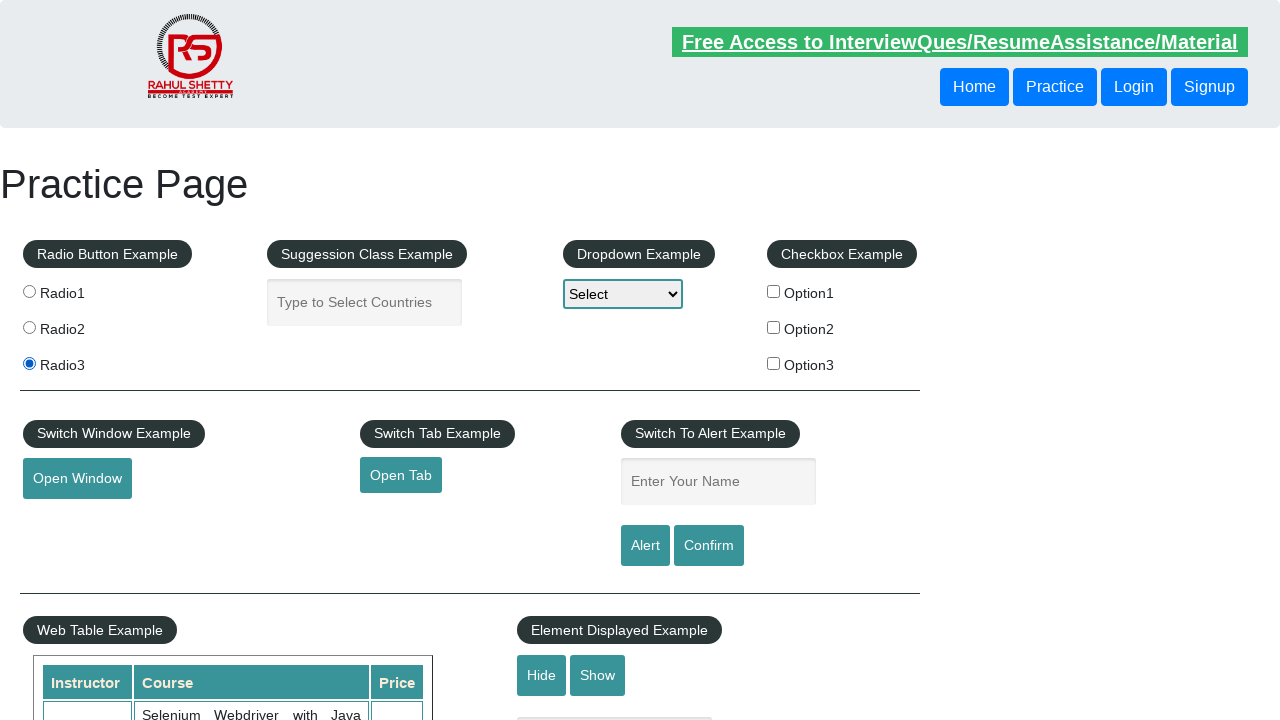

Waited 2 seconds after clicking radio button at index 2
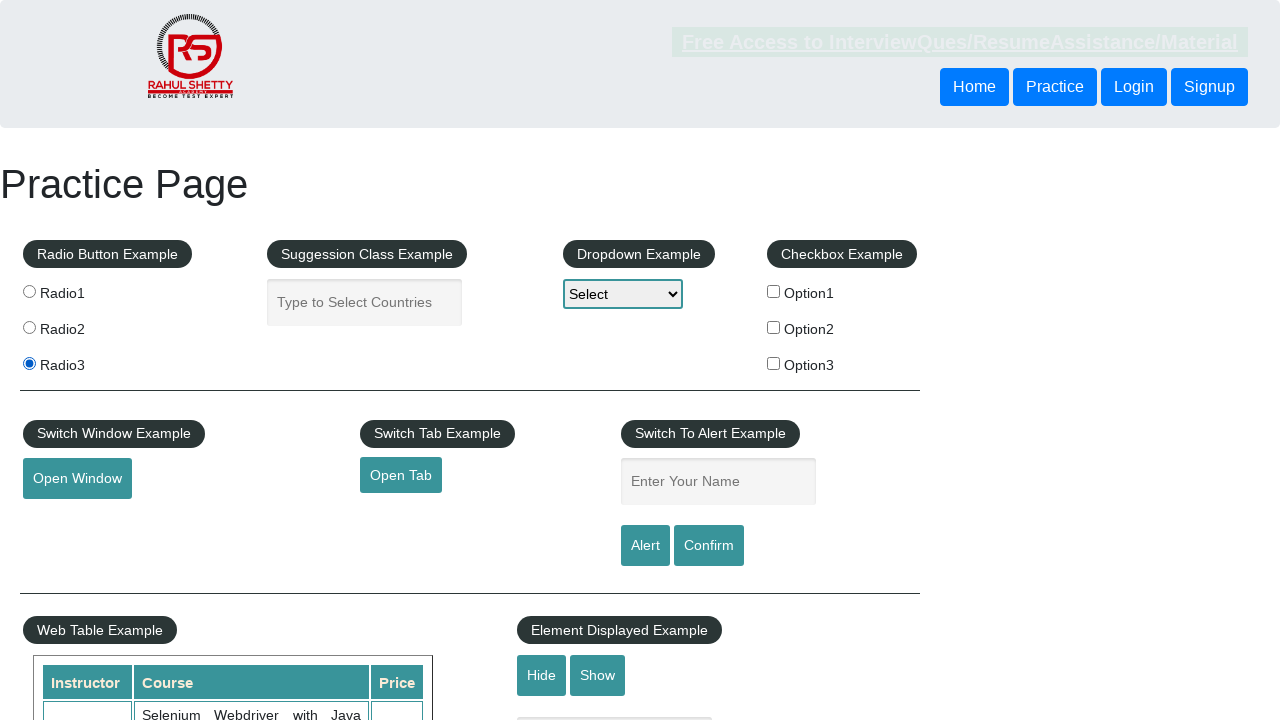

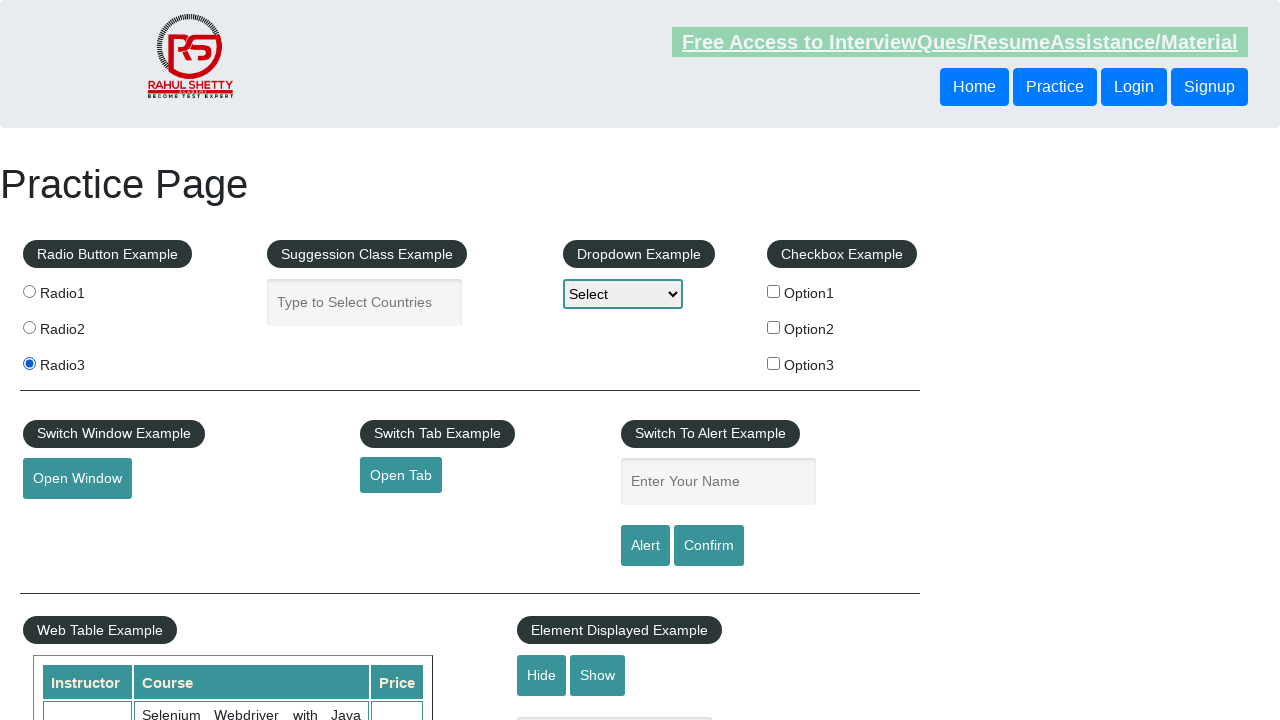